Tests date picker functionality by selecting a specific date (January 22, 2027) through year, month, and day navigation

Starting URL: https://rahulshettyacademy.com/seleniumPractise/#/offers

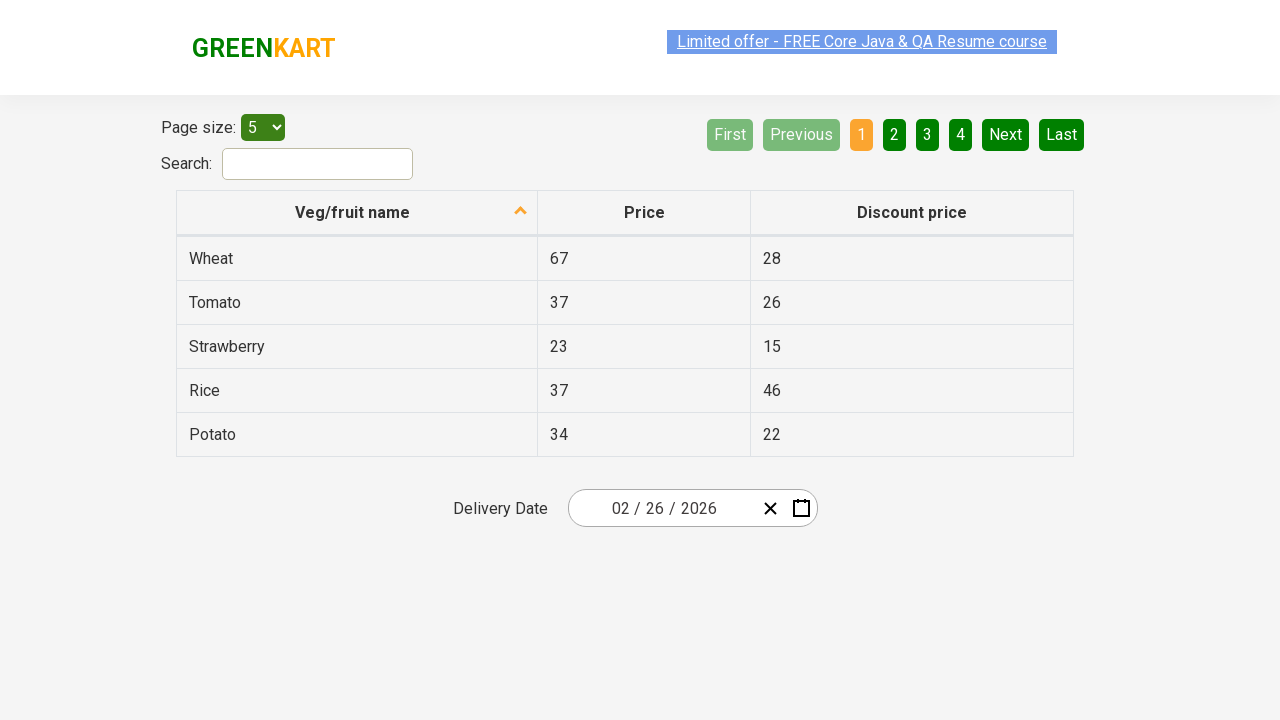

Clicked date picker input to open calendar at (662, 508) on .react-date-picker__inputGroup
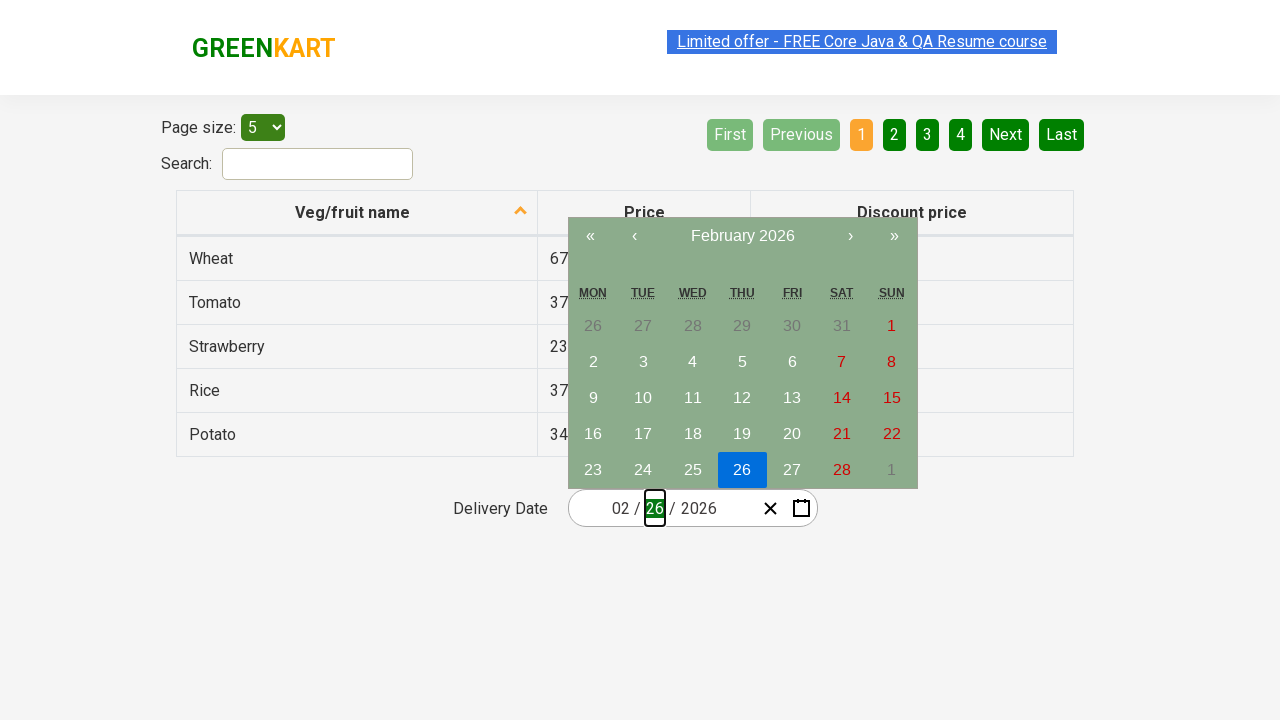

Clicked navigation label to navigate to year view at (742, 236) on .react-calendar__navigation__label
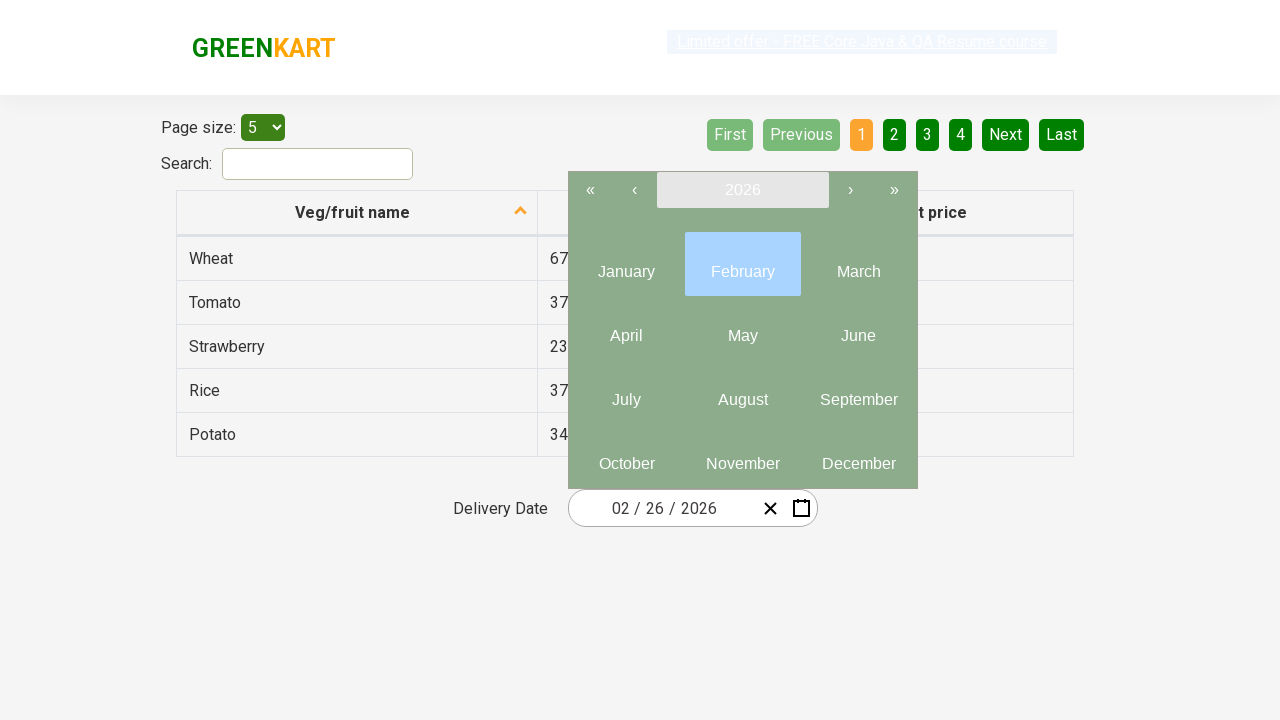

Clicked navigation label again to navigate to decade view at (742, 190) on .react-calendar__navigation__label
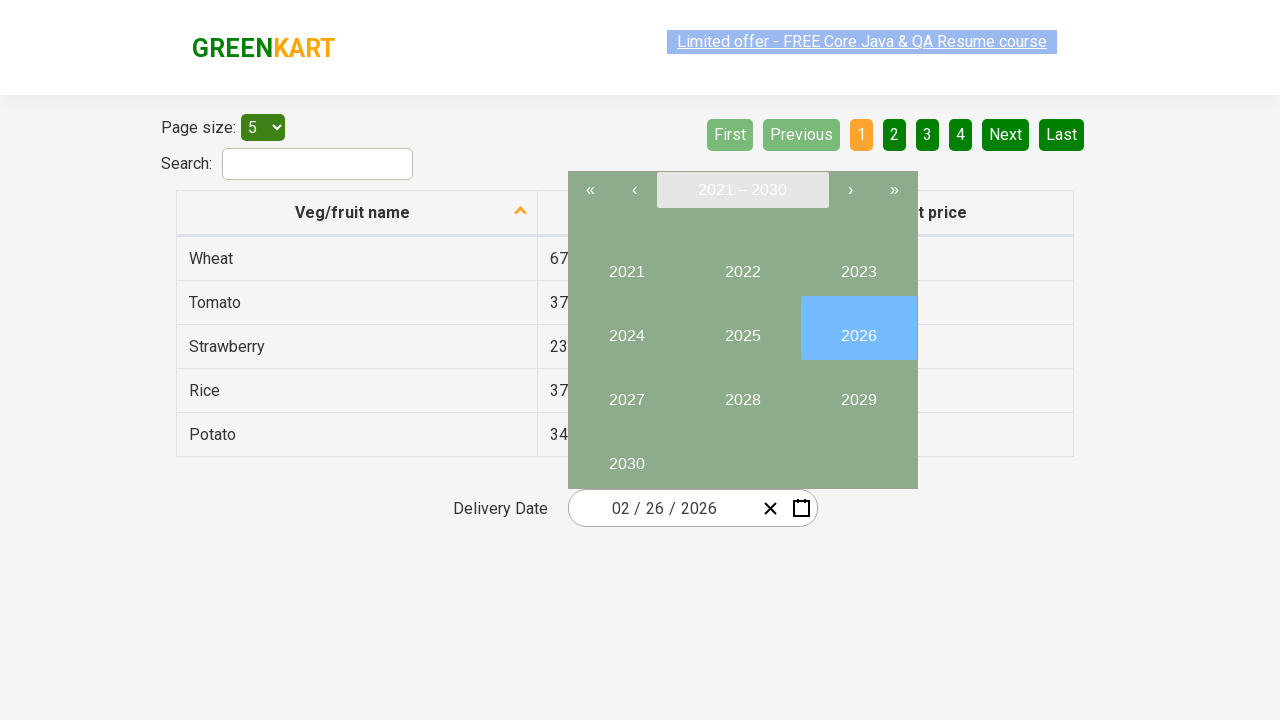

Selected year 2027 from decade view at (626, 392) on button:has-text('2027')
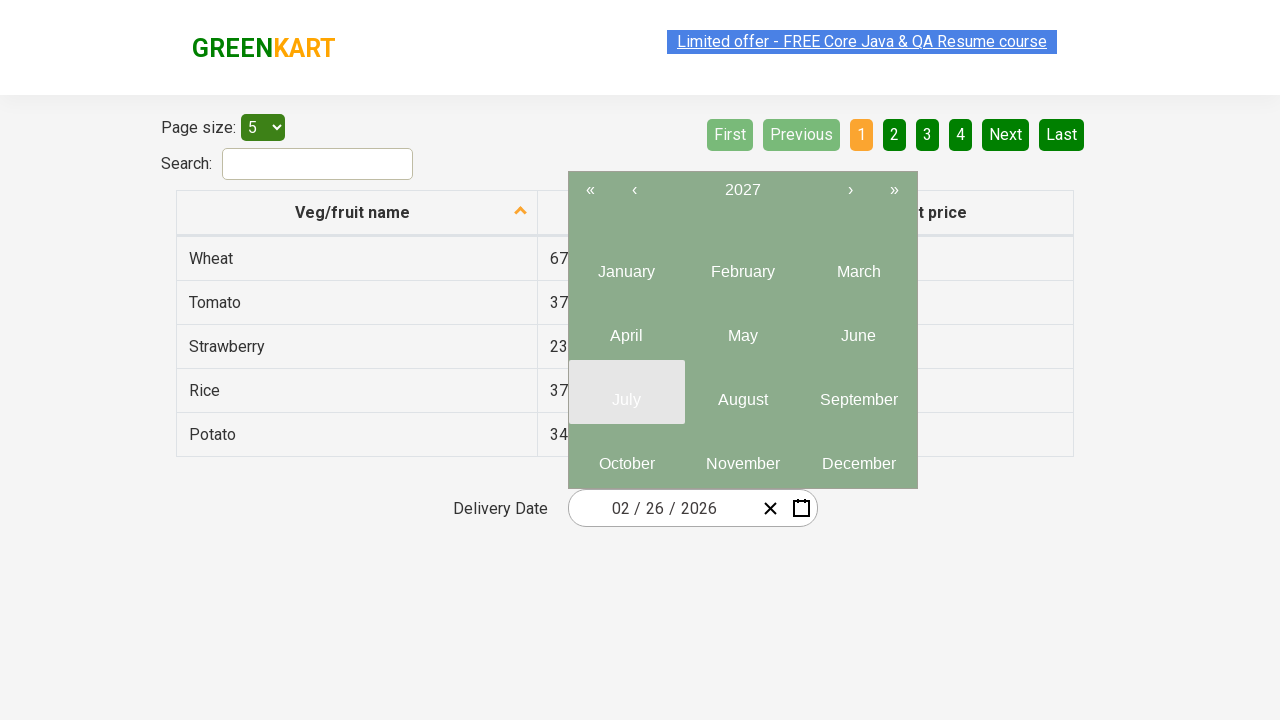

Selected January (first month) from year view at (626, 264) on .react-calendar__year-view__months__month >> nth=0
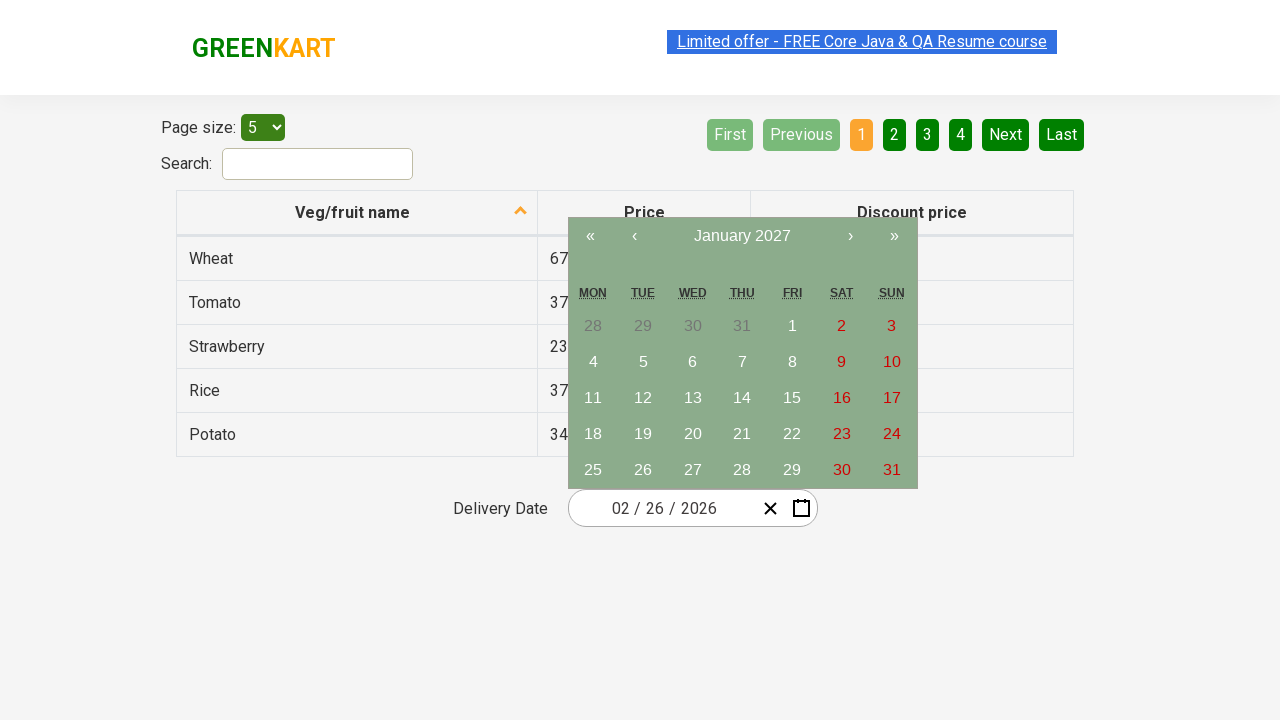

Selected day 22 from calendar at (792, 434) on abbr:has-text('22')
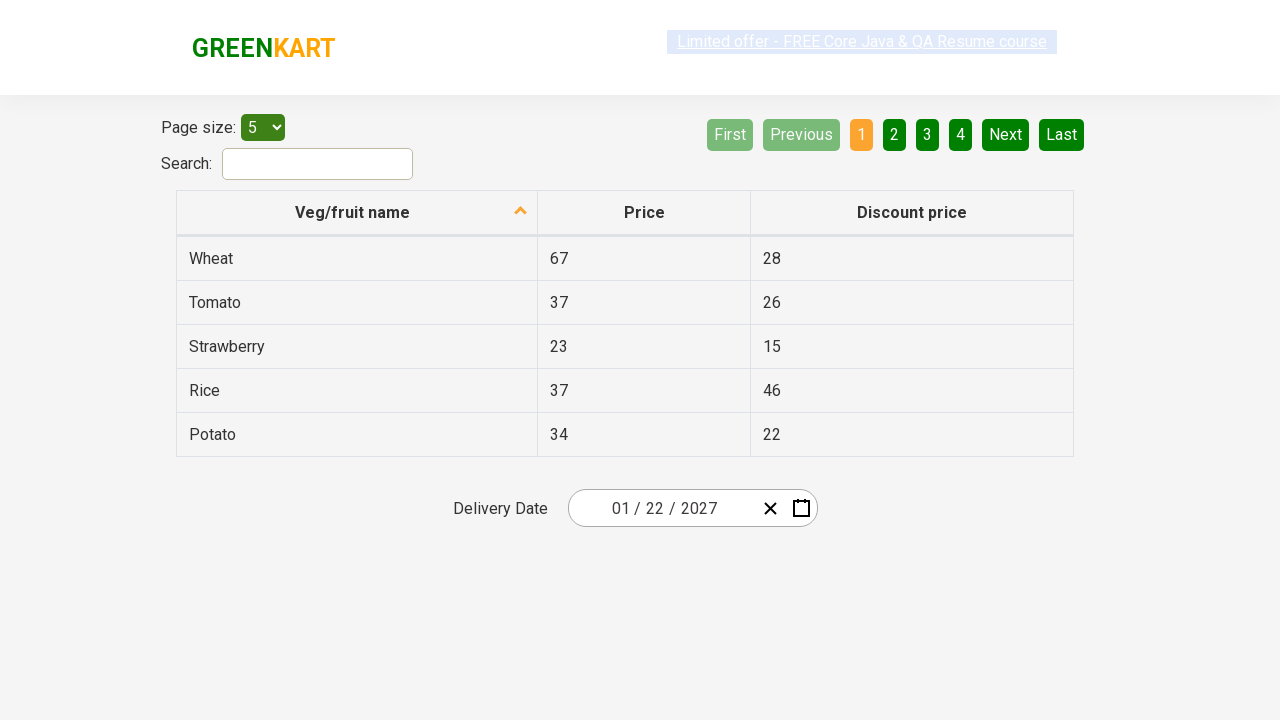

Retrieved all date input fields for verification
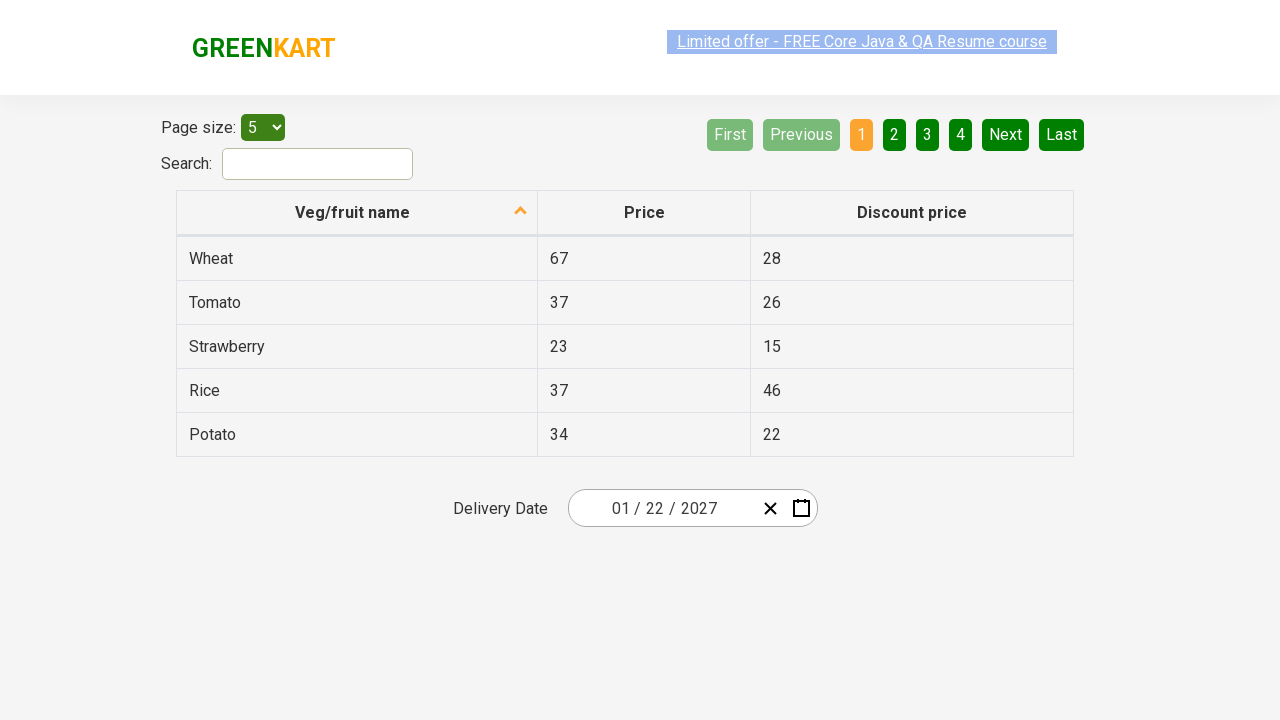

Verified date input field 1: expected '1', got '1'
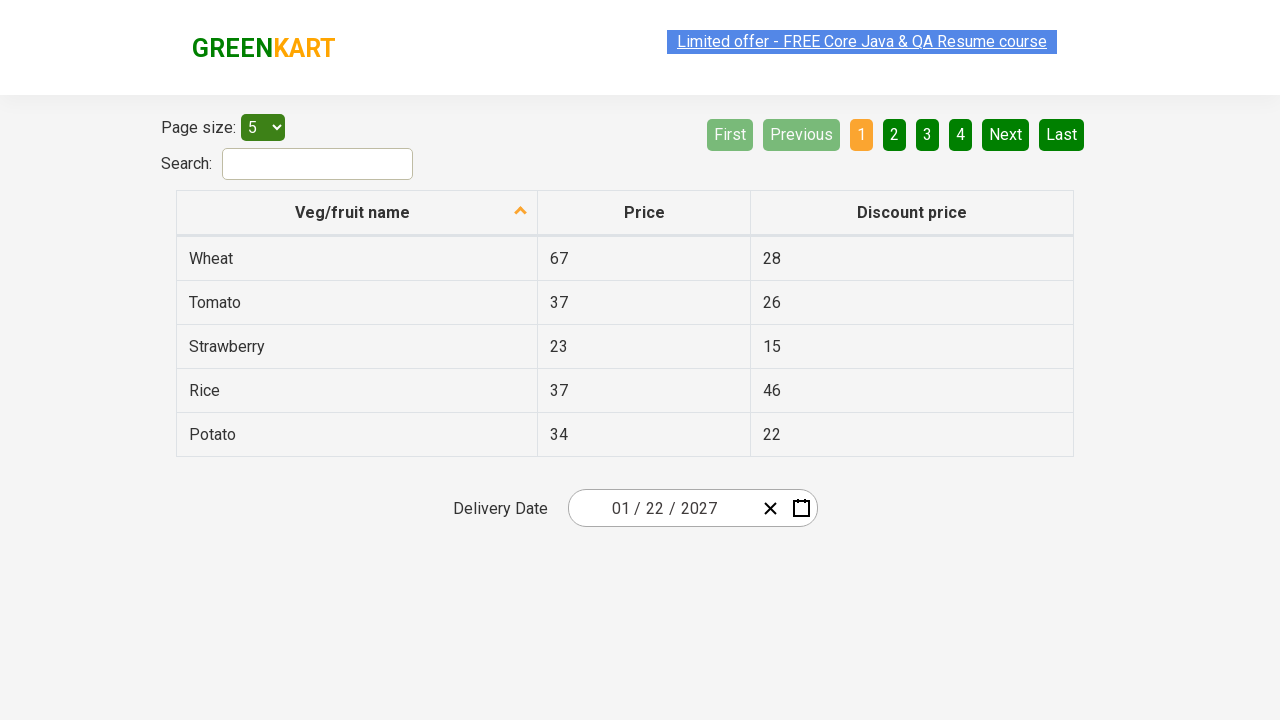

Verified date input field 2: expected '22', got '22'
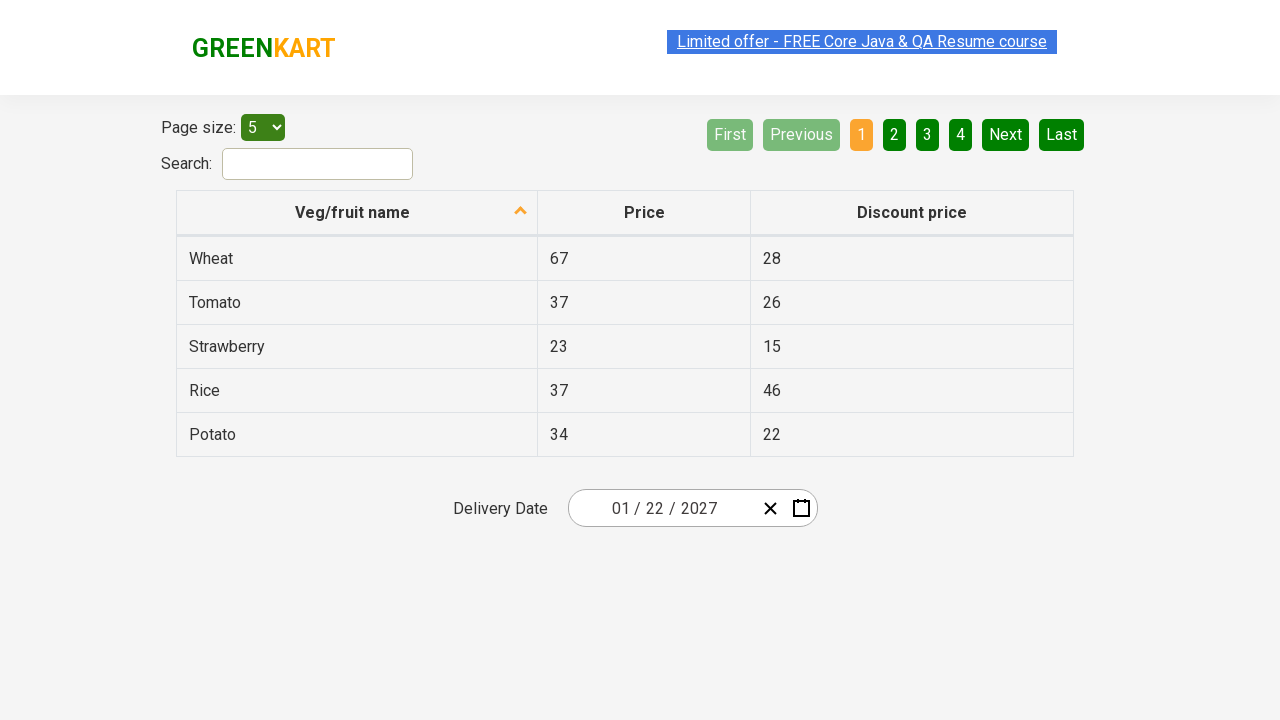

Verified date input field 3: expected '2027', got '2027'
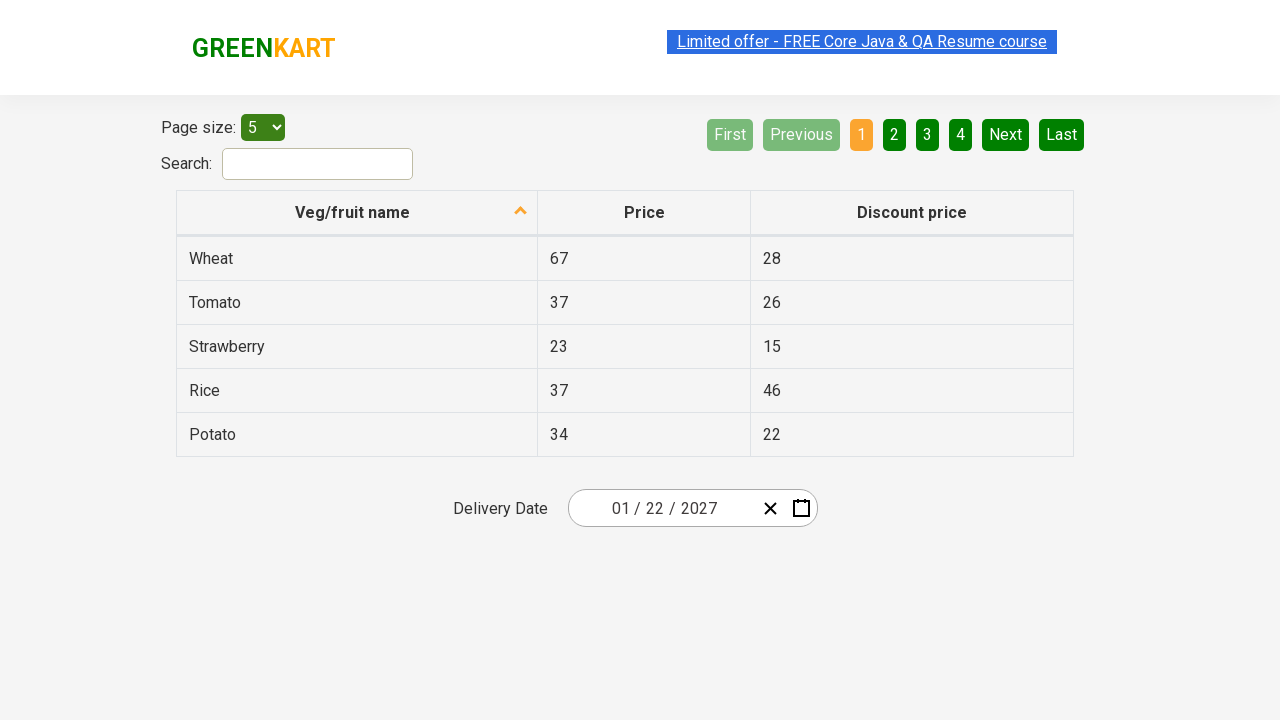

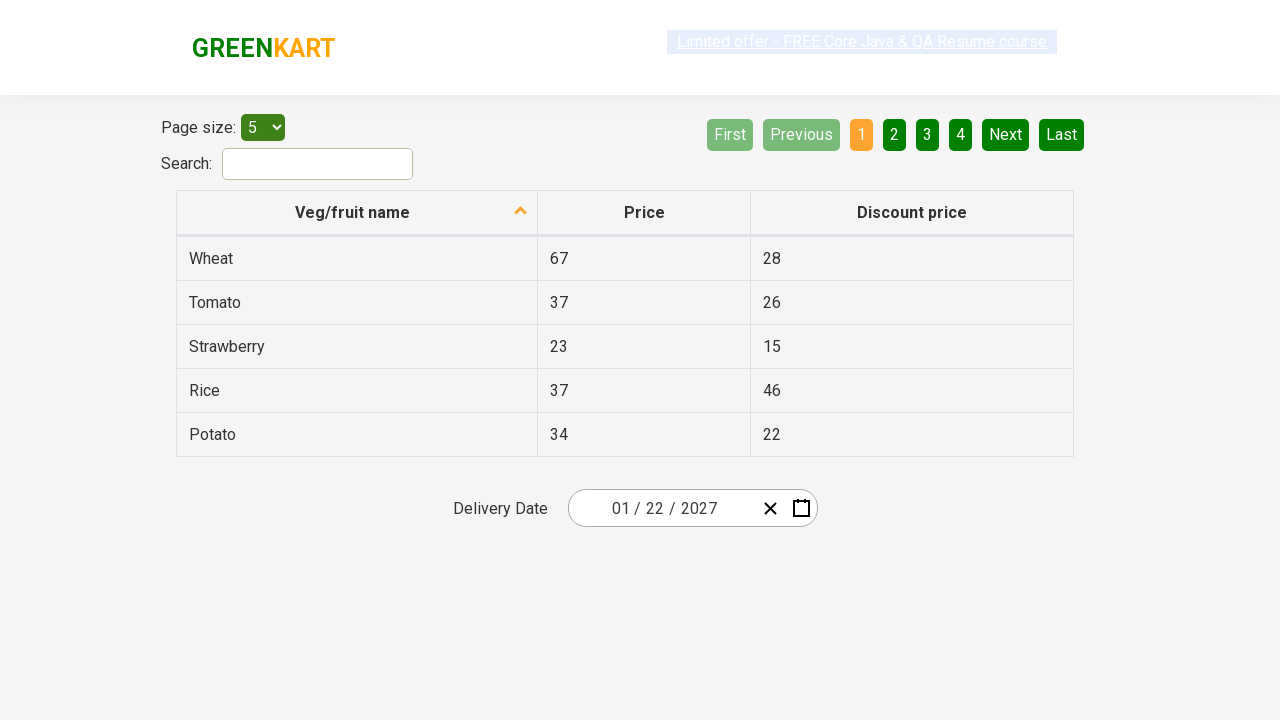